Navigates to DuckDuckGo homepage and verifies the page loads successfully

Starting URL: https://duckduckgo.com

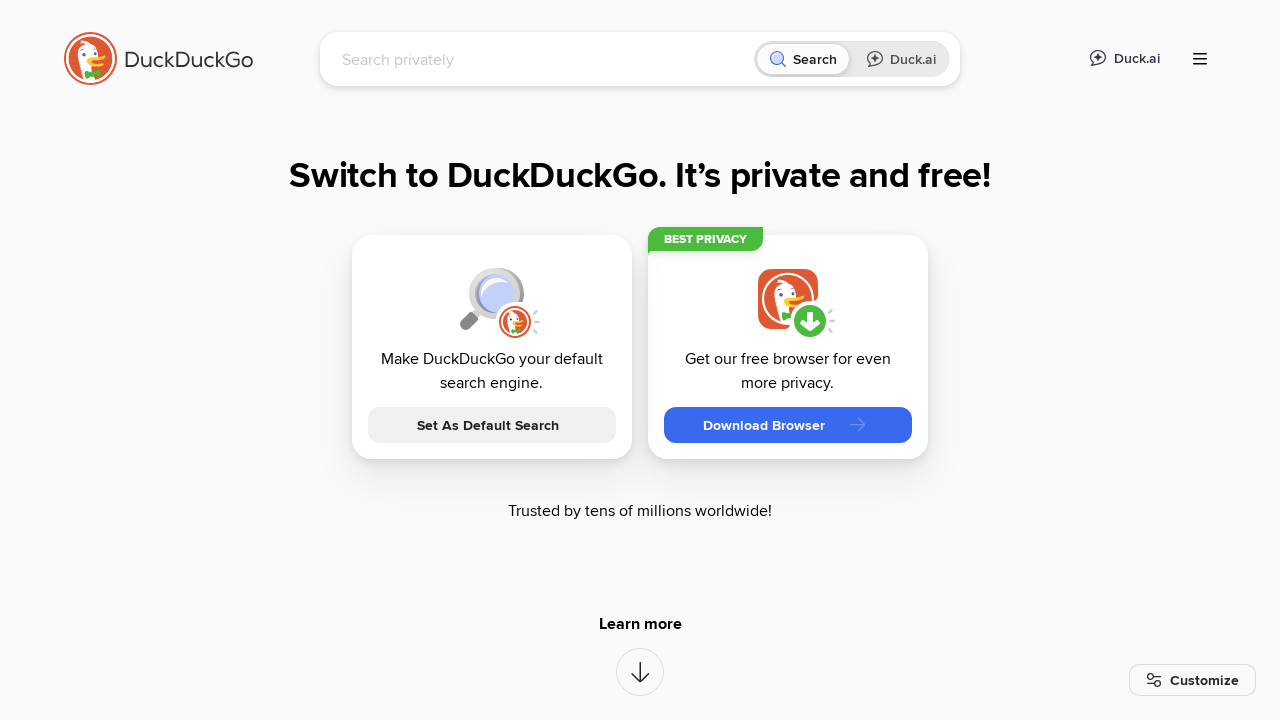

DuckDuckGo homepage loaded - DOM content ready
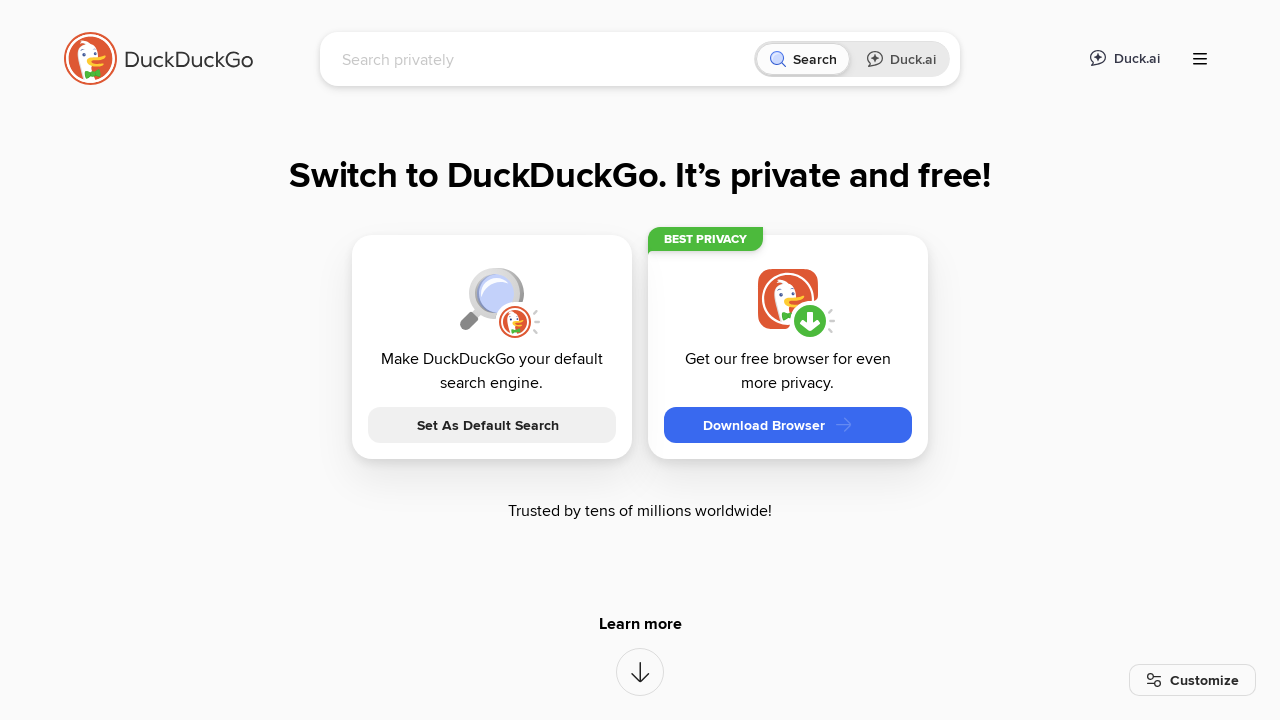

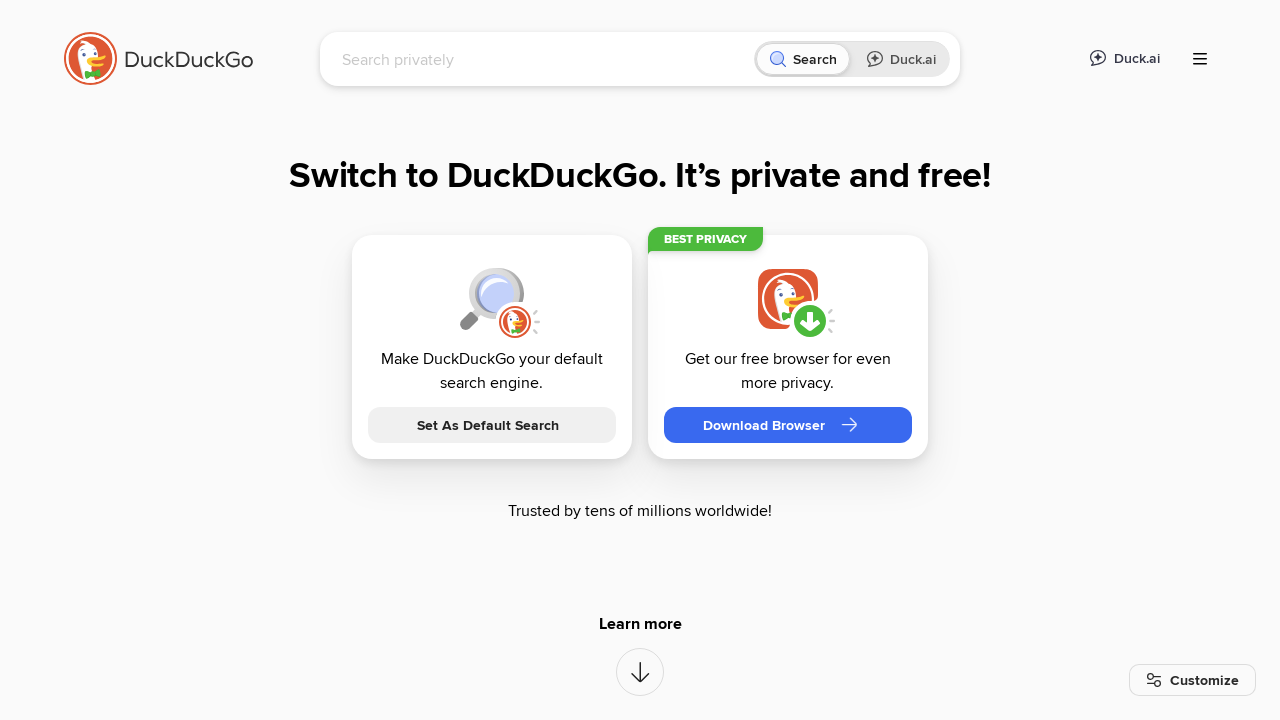